Tests window switching functionality by clicking a link that opens a new window, extracting text from the new window, and using that text to fill a form field in the original window

Starting URL: https://rahulshettyacademy.com/loginpagePractise/

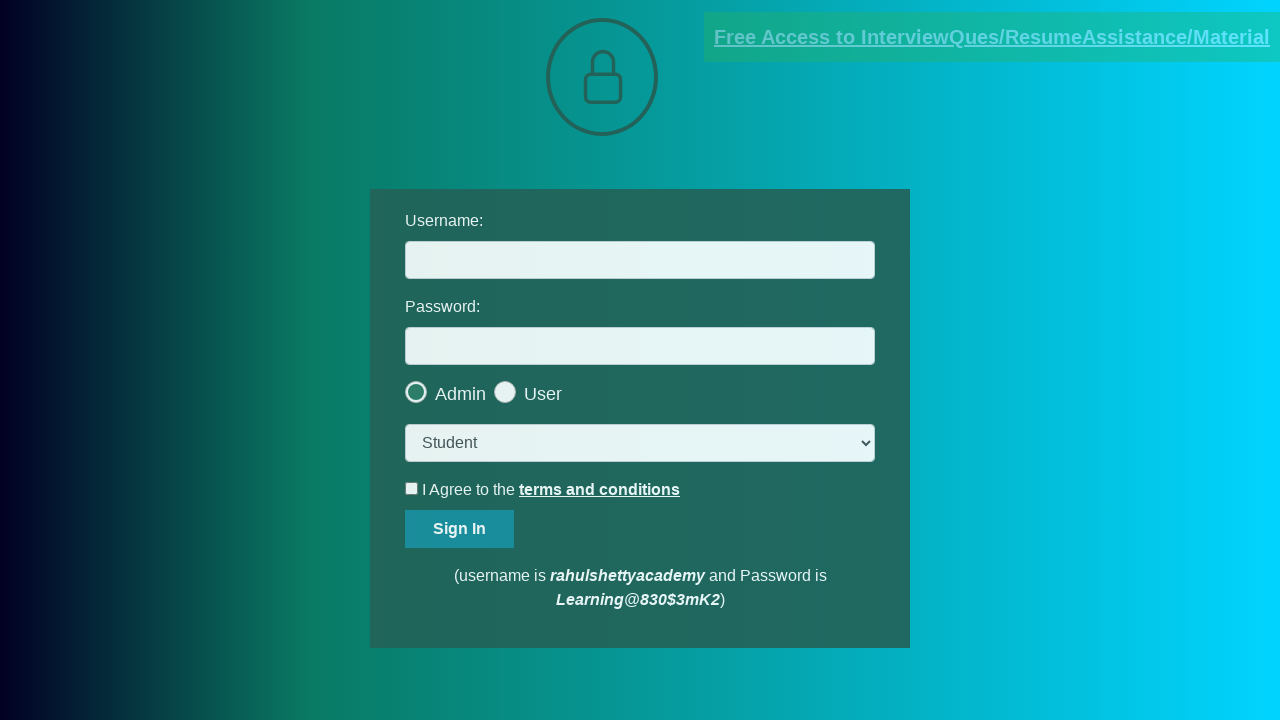

Clicked blinking text link to open new window at (992, 37) on .blinkingText
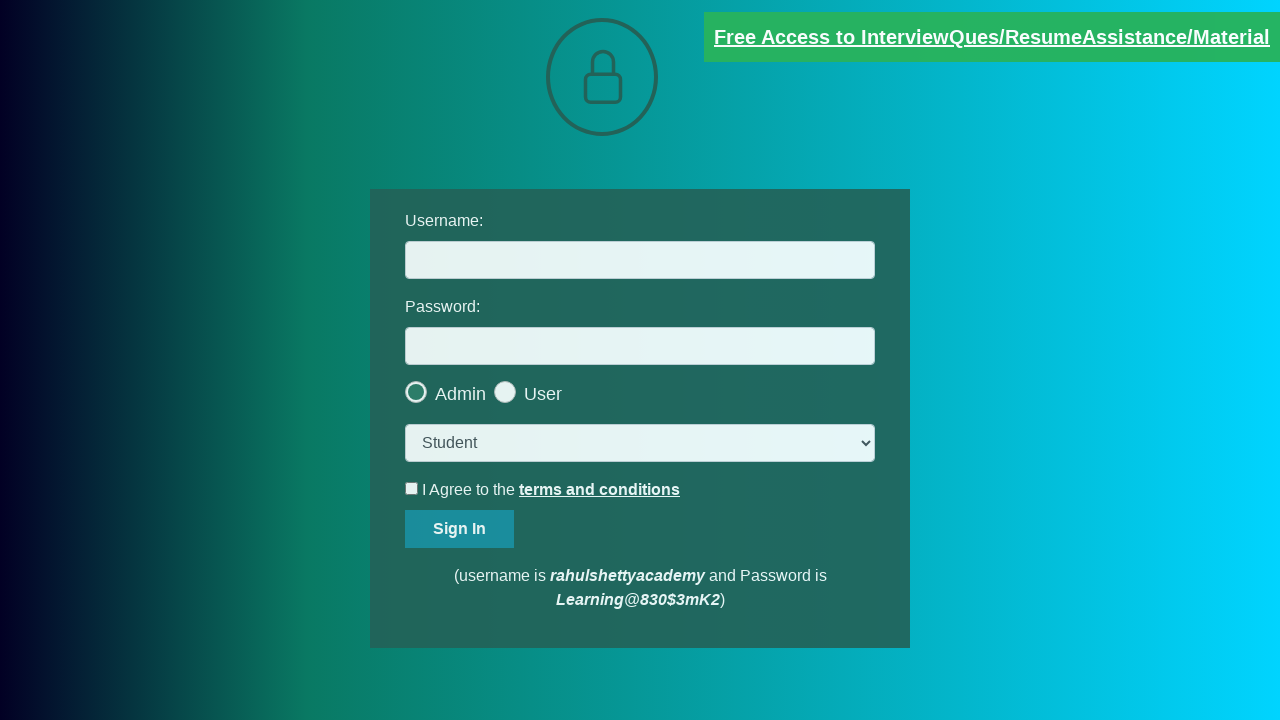

New window opened and captured
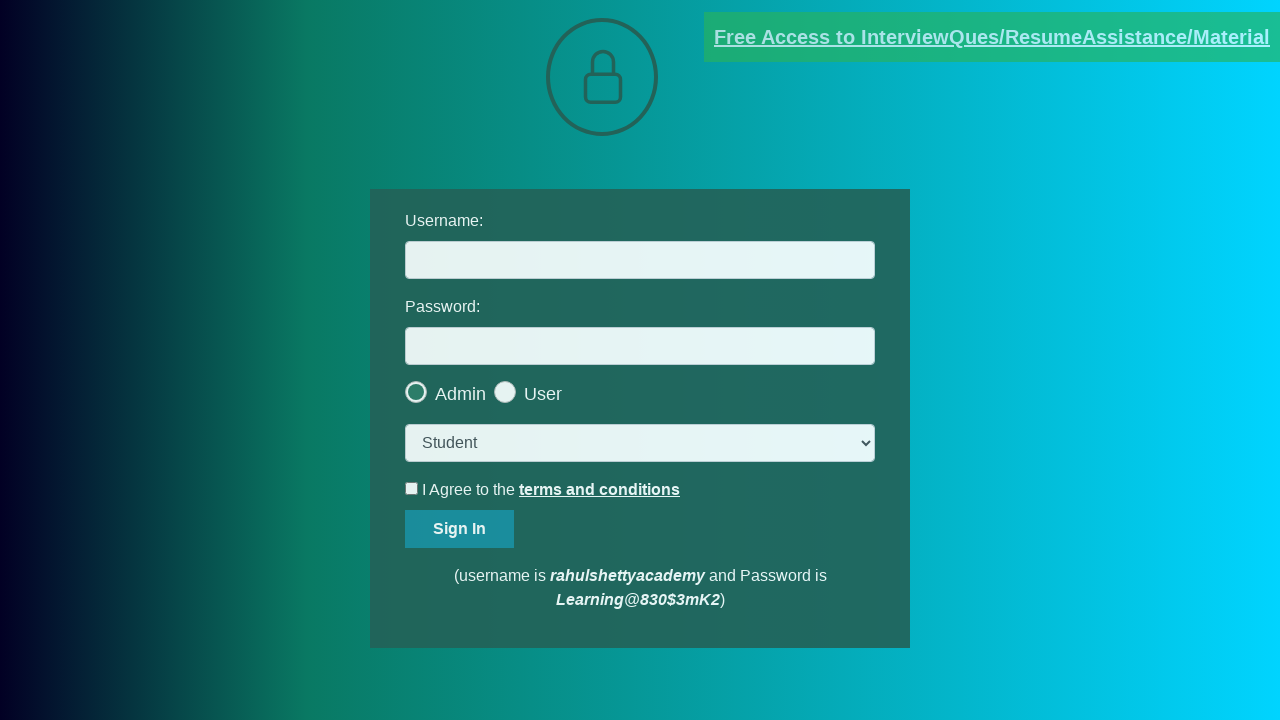

Extracted text content from new window
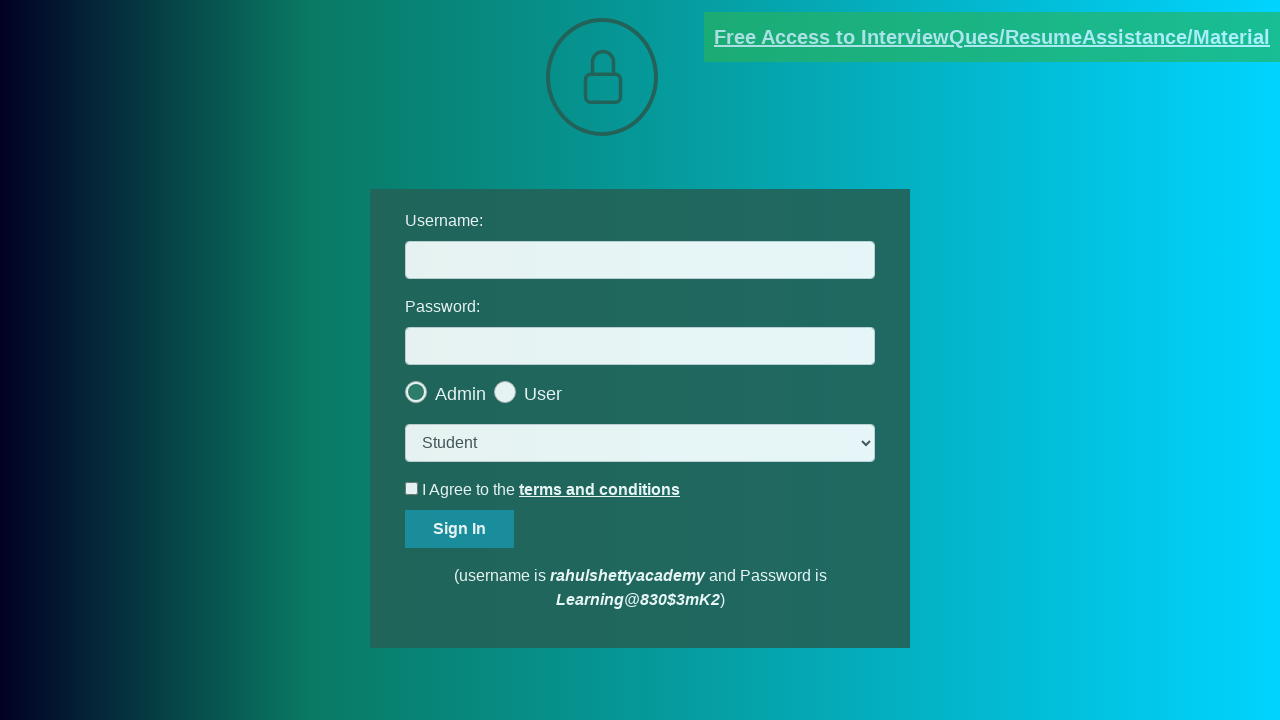

Parsed email address: mentor@rahulshettyacademy.com
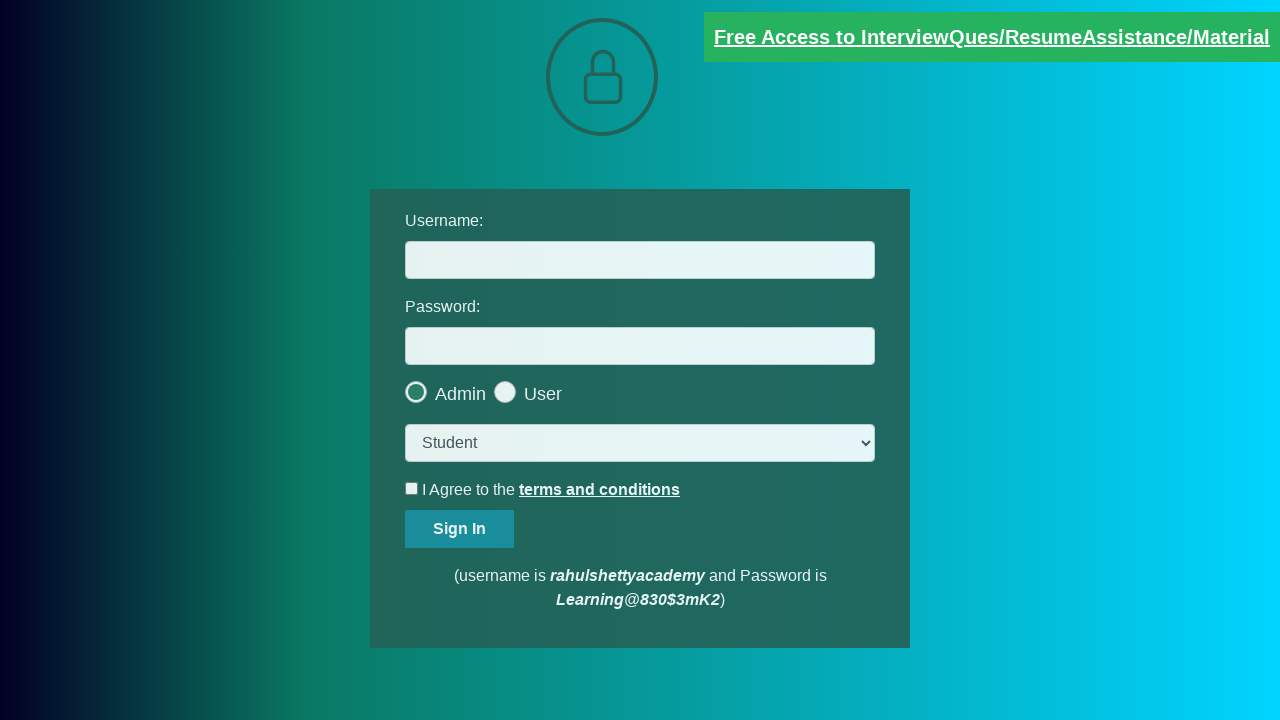

Filled username field with extracted email: mentor@rahulshettyacademy.com on #username
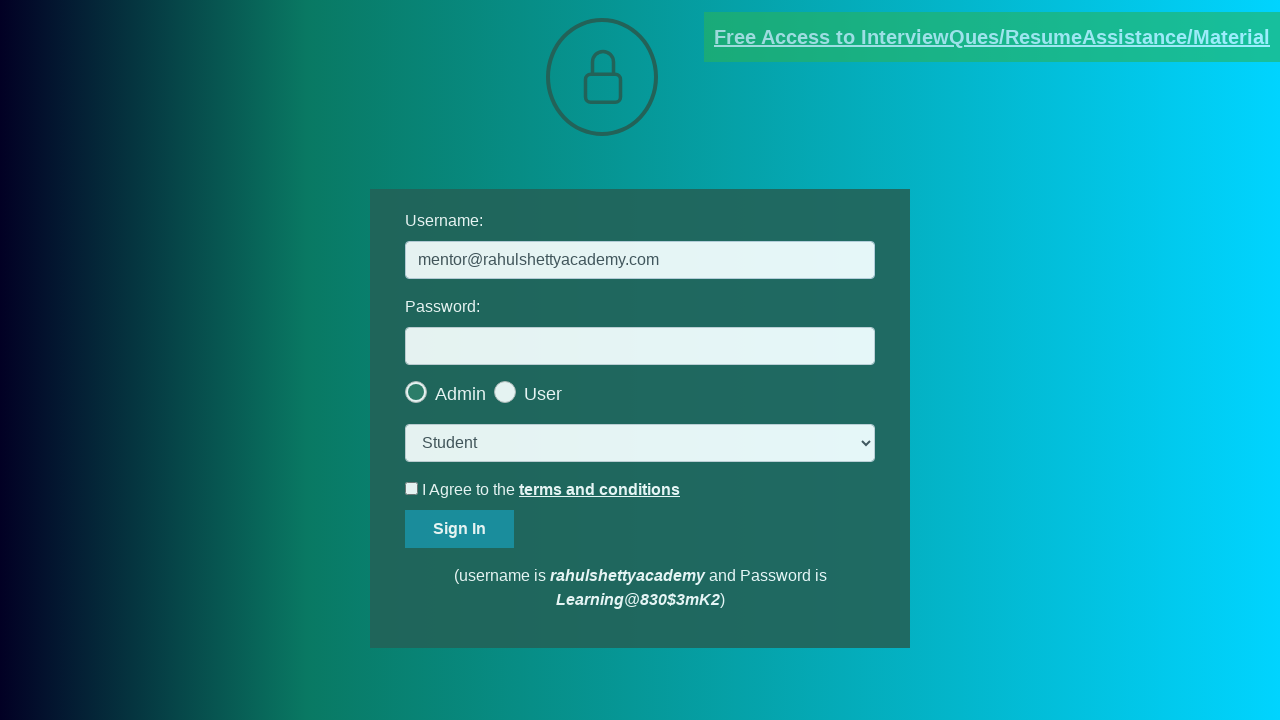

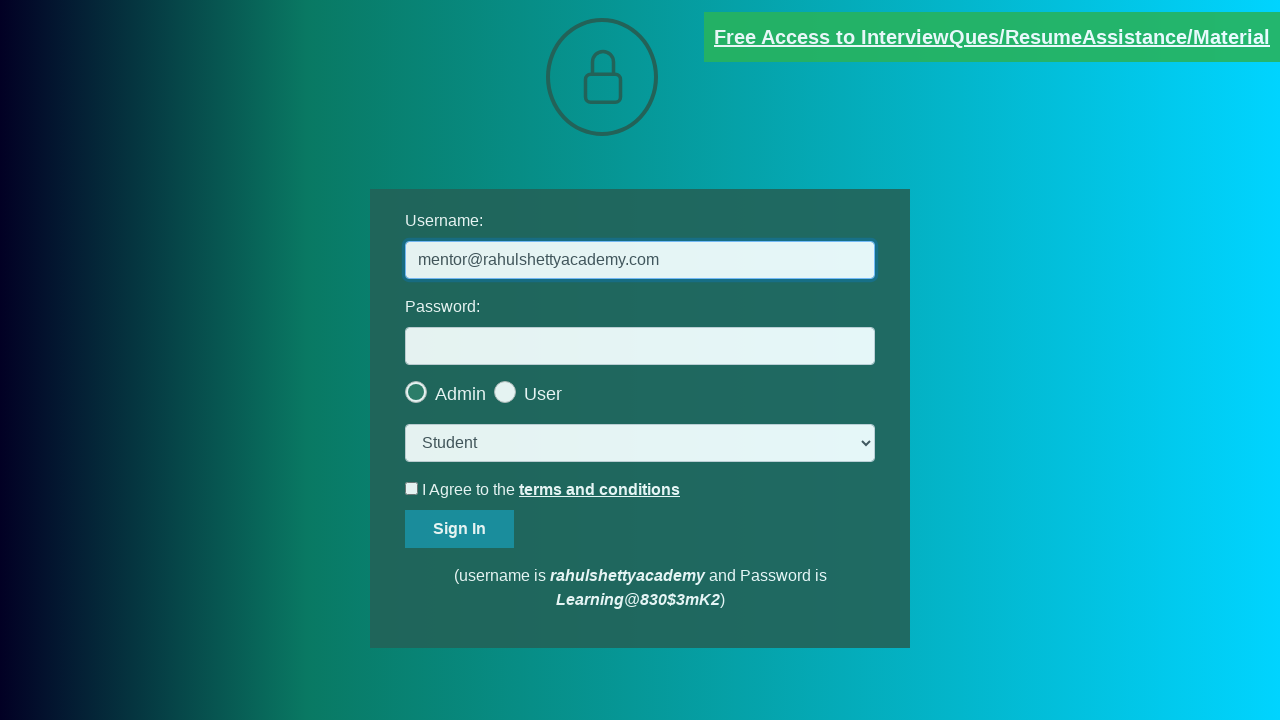